Navigates to Hugo themes gallery, waits for themes to load, then visits a theme detail page and verifies that theme information like GitHub links and metadata are displayed.

Starting URL: https://themes.gohugo.io

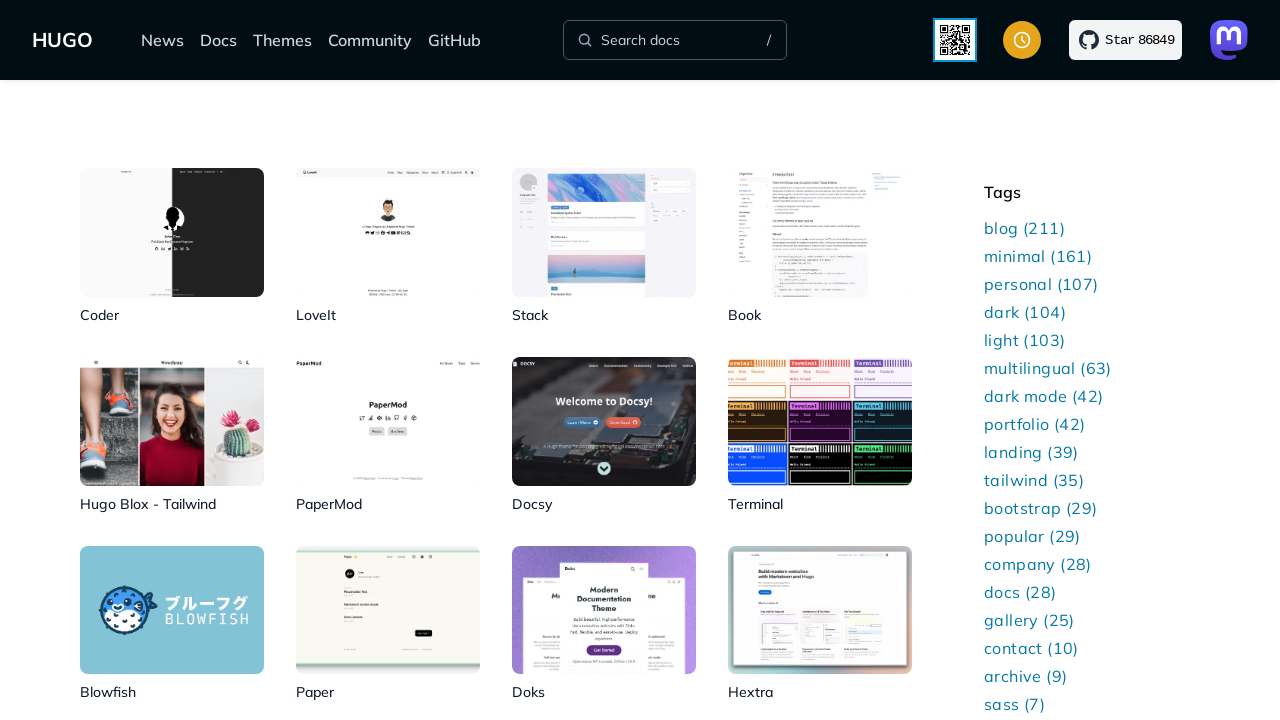

Waited for Hugo themes gallery page to reach network idle state
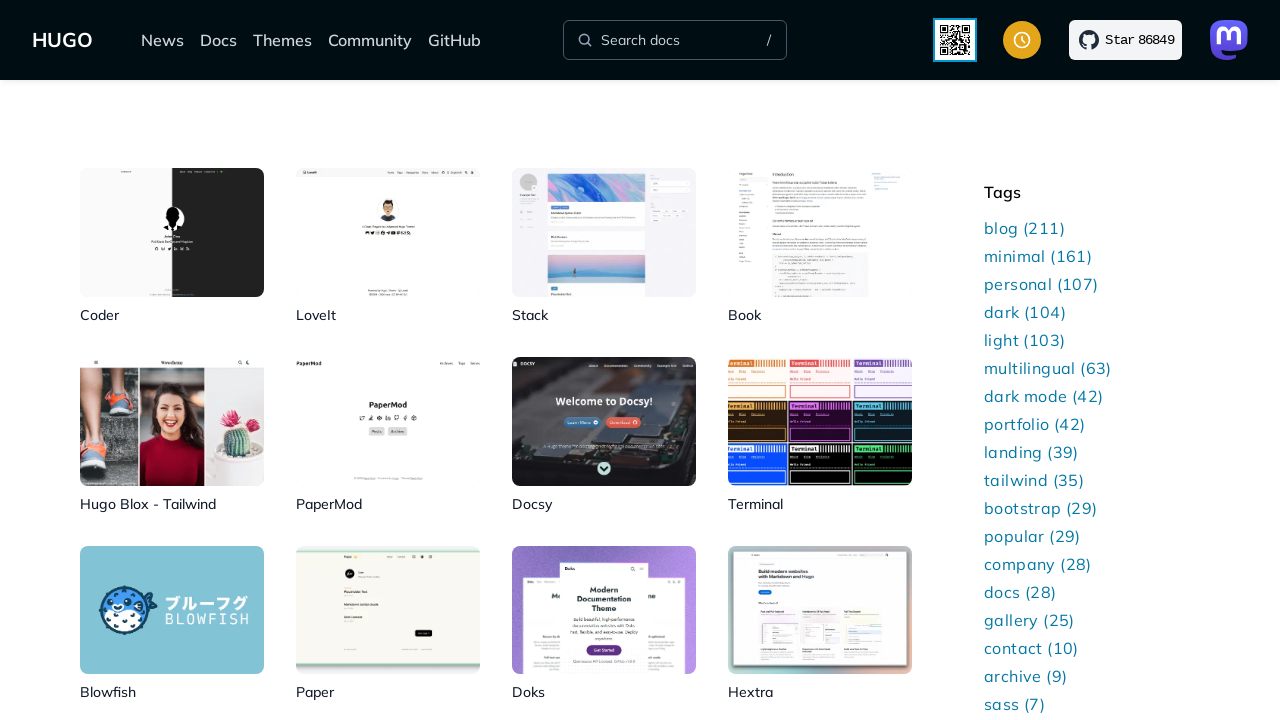

Waited 2 seconds for themes to fully render
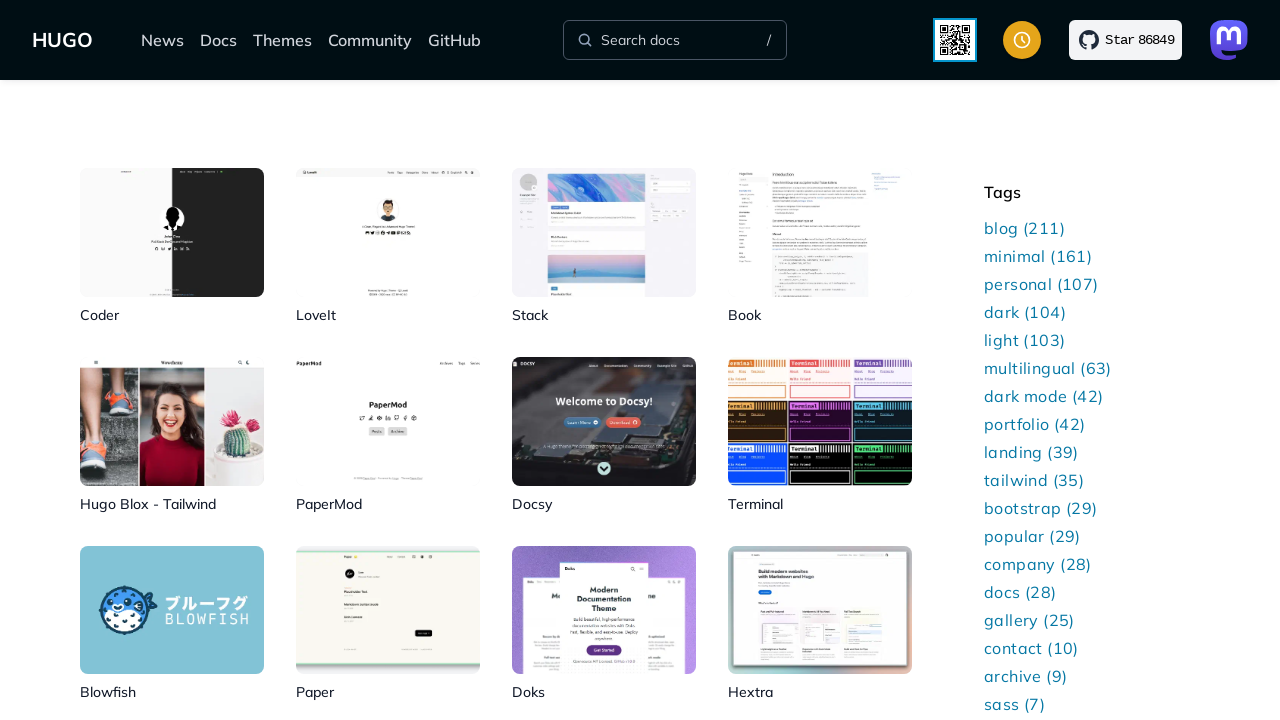

Theme links are now visible on the page
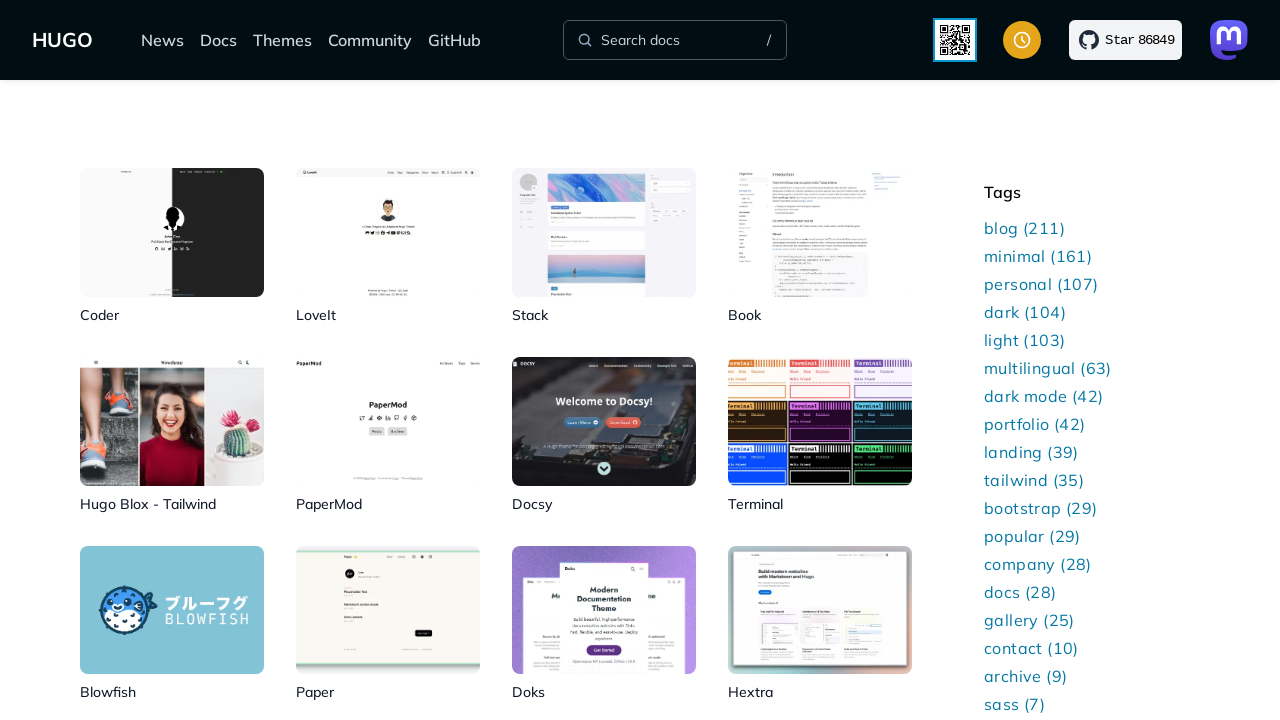

Clicked on the first theme link to navigate to theme detail page at (172, 246) on a[href*="/themes/"] >> nth=0
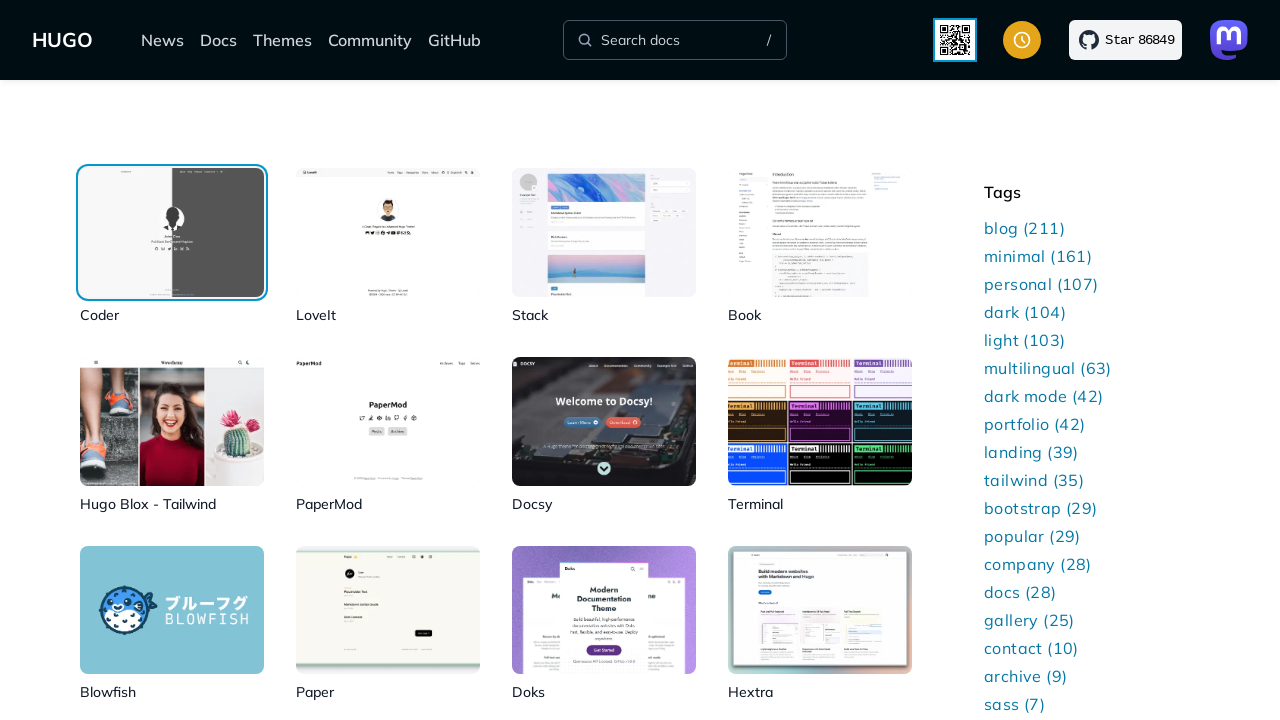

Theme detail page reached network idle state
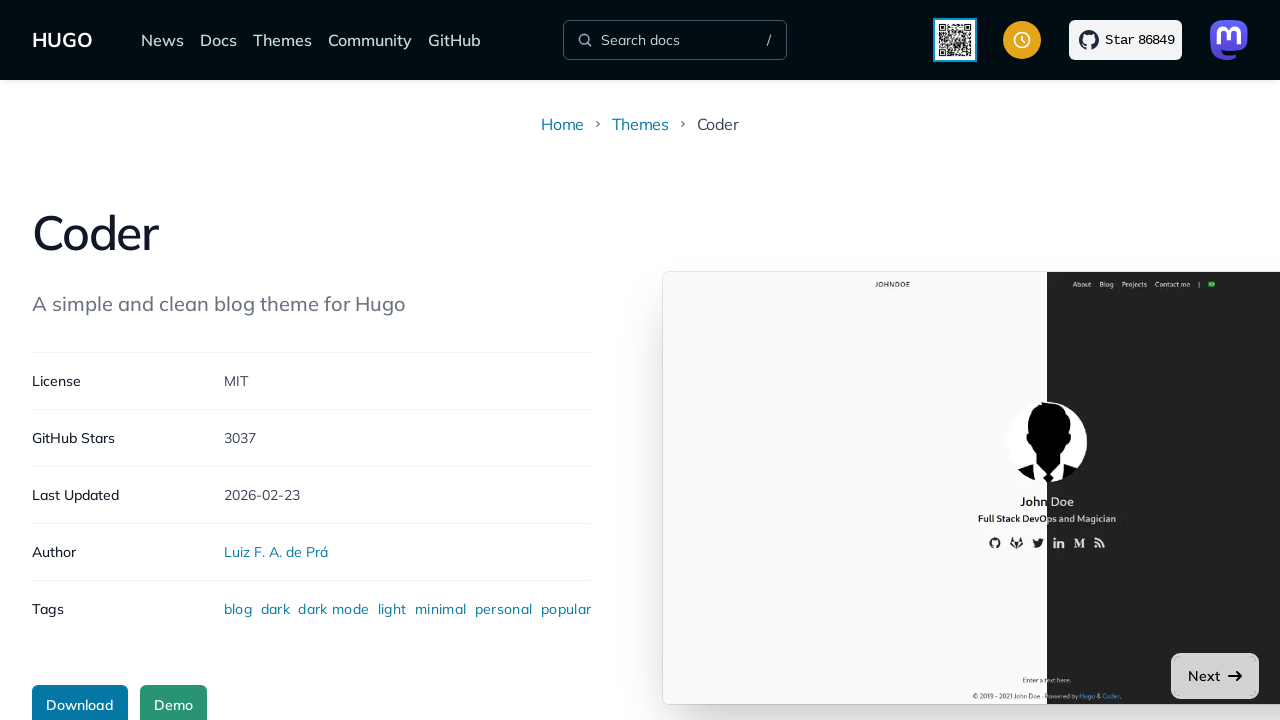

Waited 1 second for theme metadata to fully load
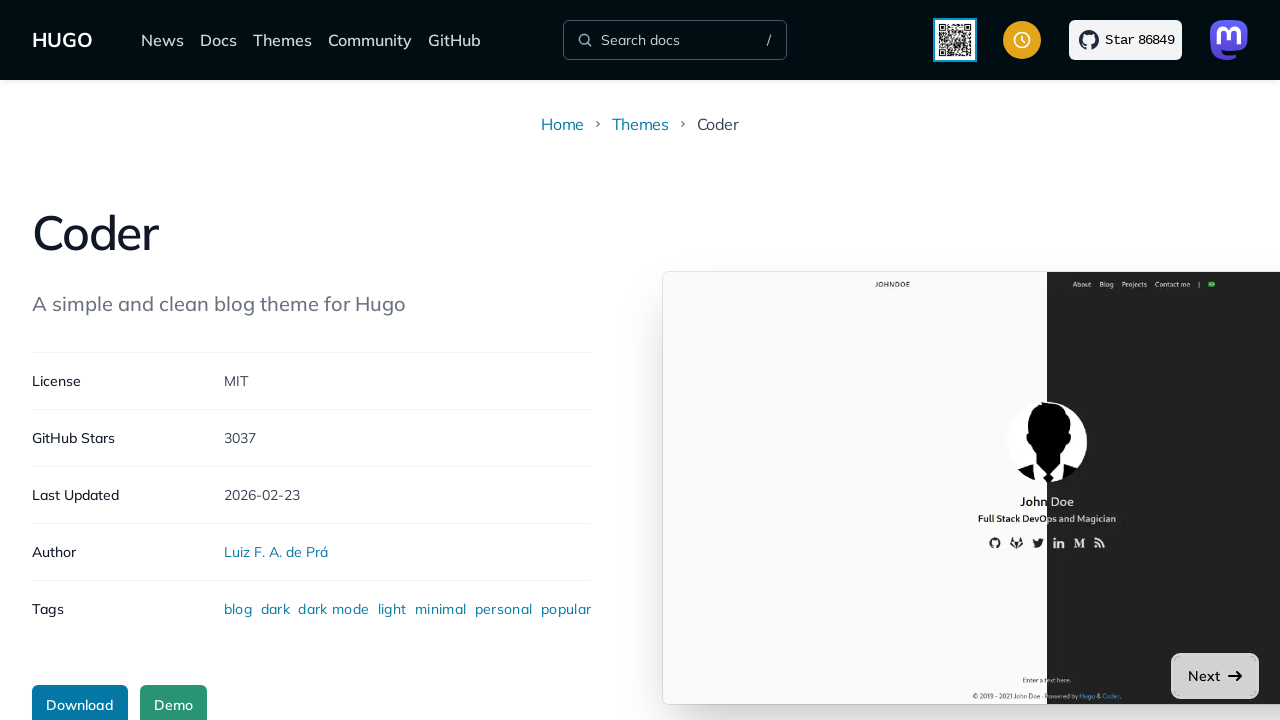

Verified that GitHub link is present on theme detail page
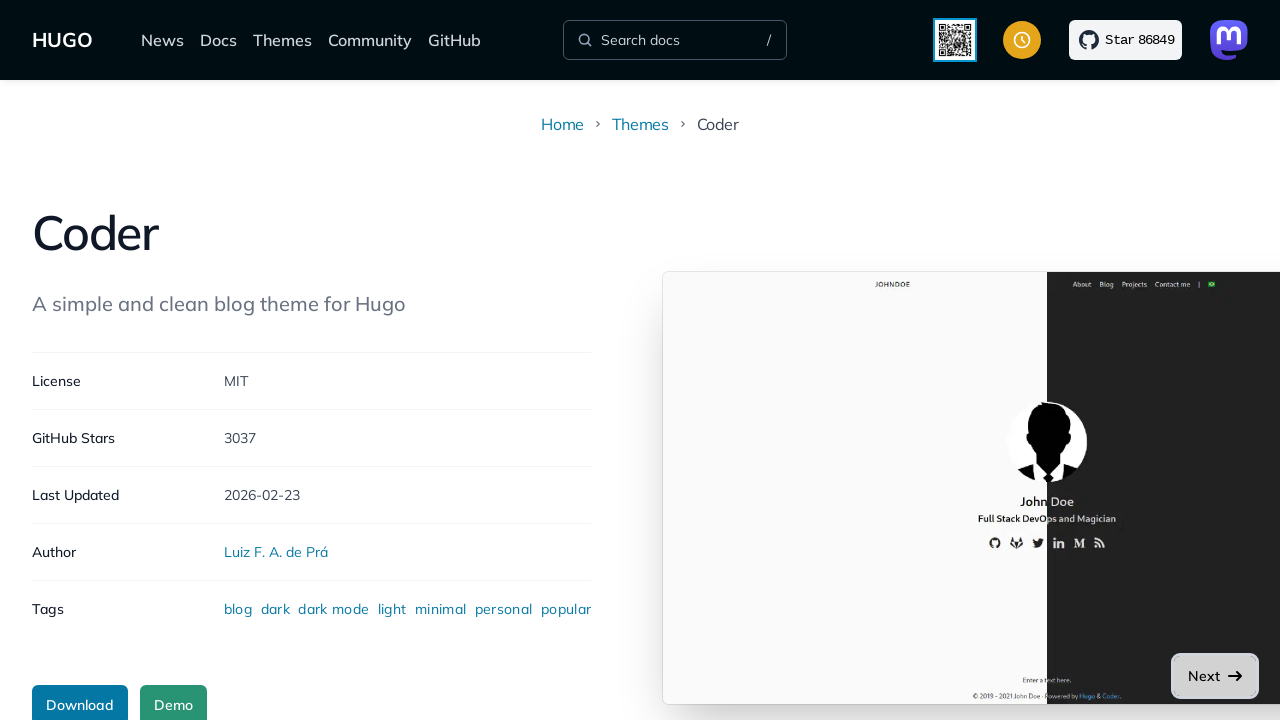

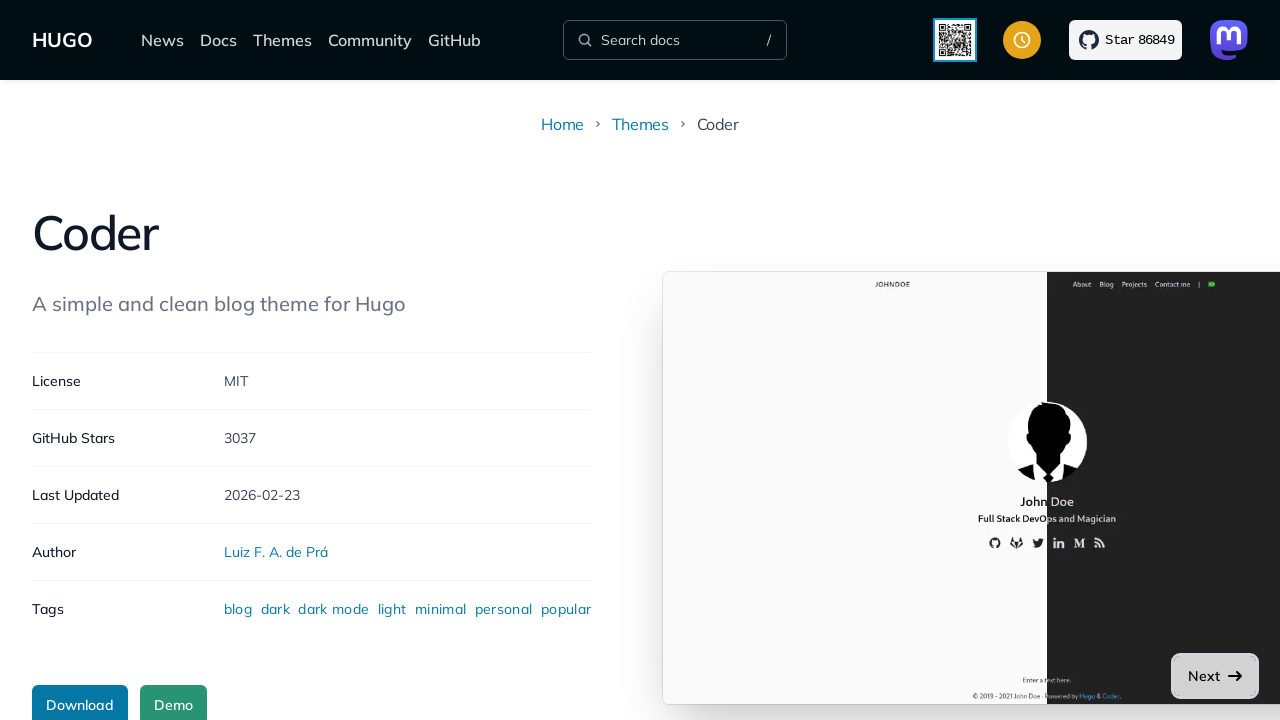